Tests adding specific grocery items (Cucumber, Brocolli, Beetroot) to the shopping cart on a practice e-commerce site by iterating through products and clicking "Add to Cart" for matching items.

Starting URL: https://rahulshettyacademy.com/seleniumPractise/#/

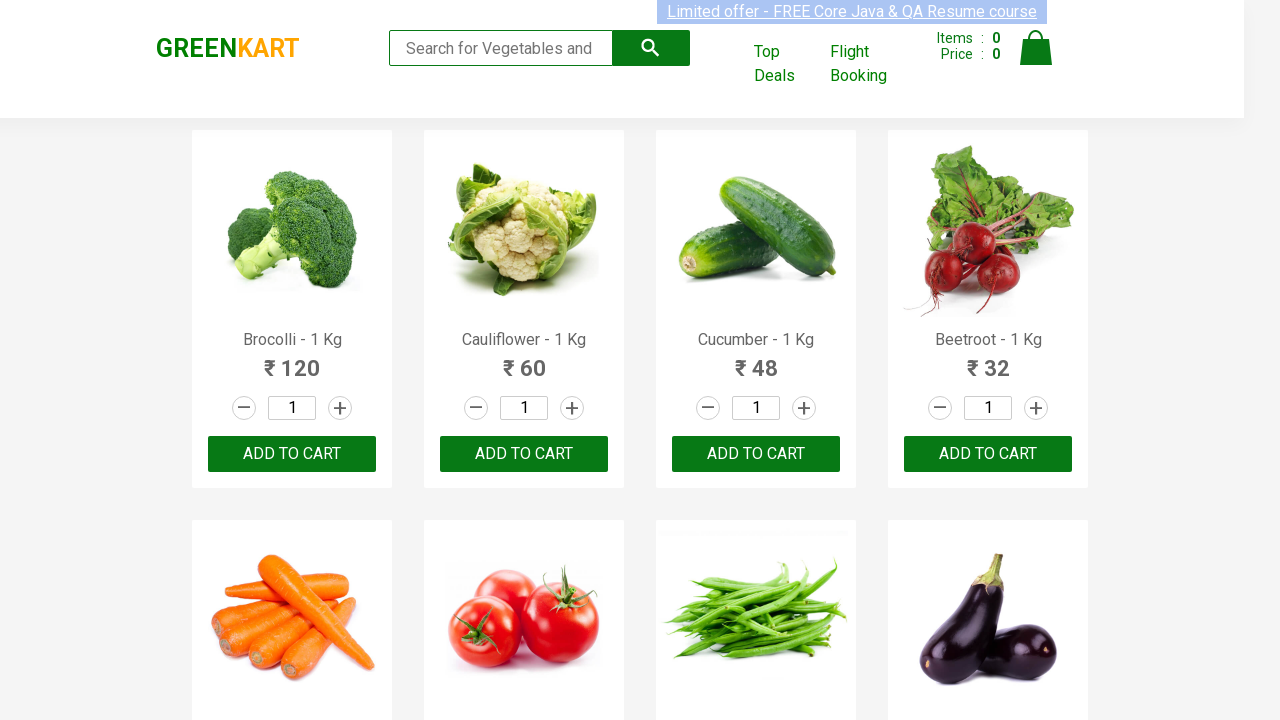

Waited for product names to load on the e-commerce page
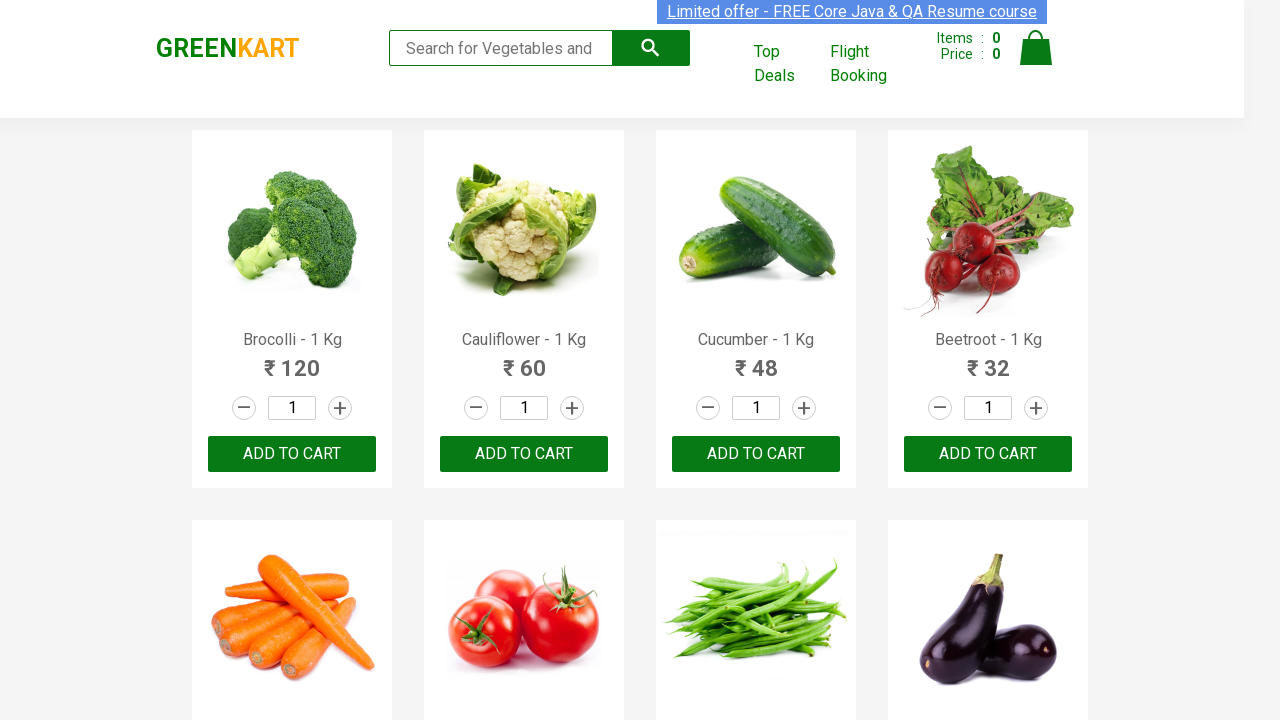

Retrieved all product name elements from the page
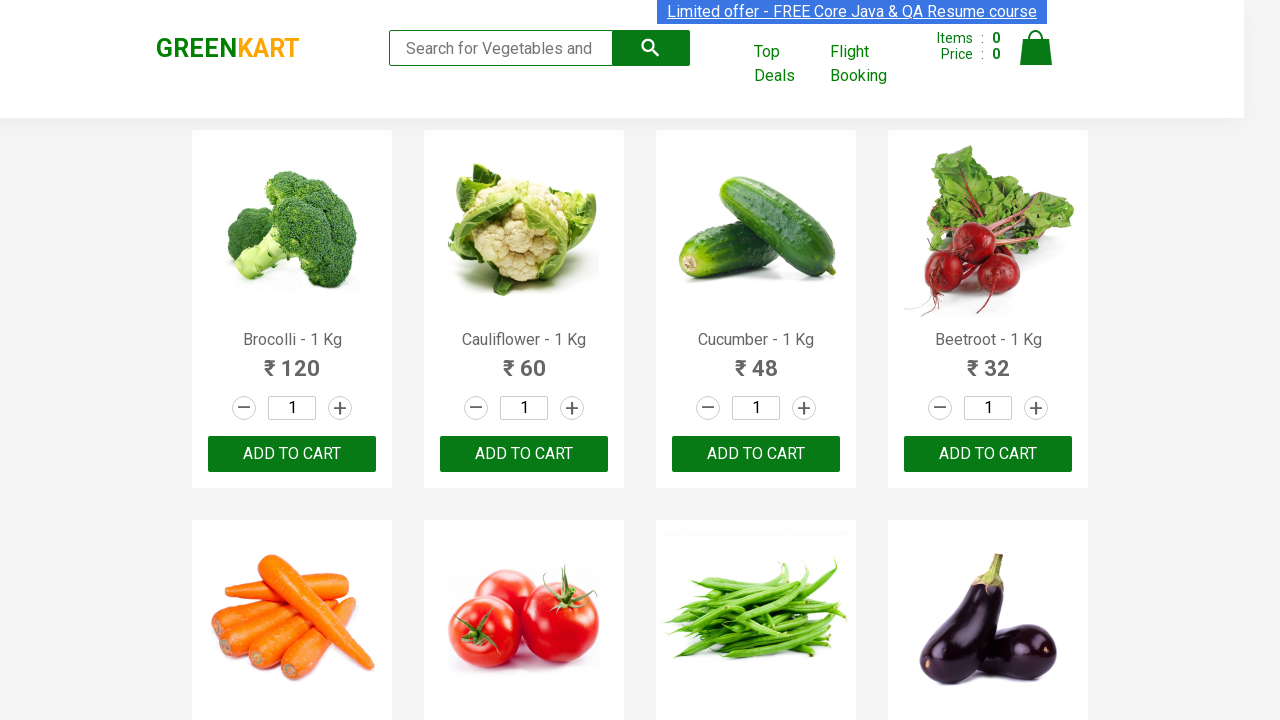

Retrieved all 'Add to Cart' buttons from the page
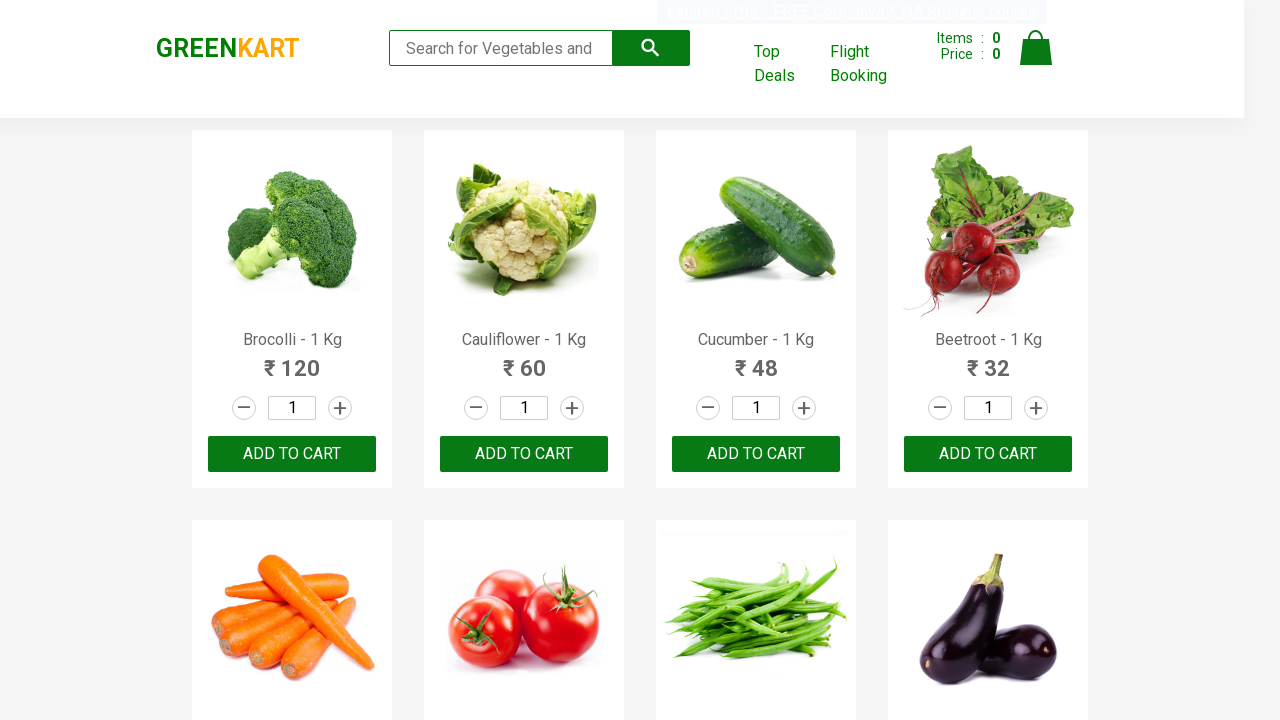

Clicked 'Add to Cart' button for Brocolli
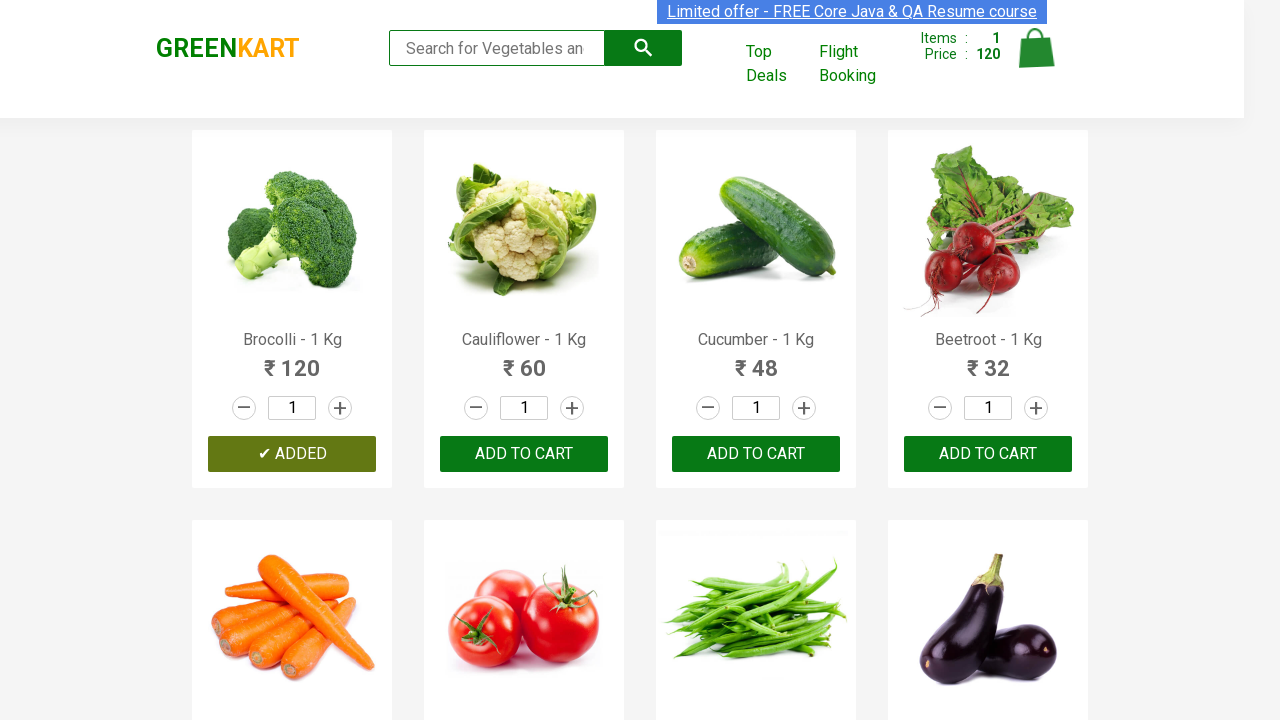

Clicked 'Add to Cart' button for Cucumber
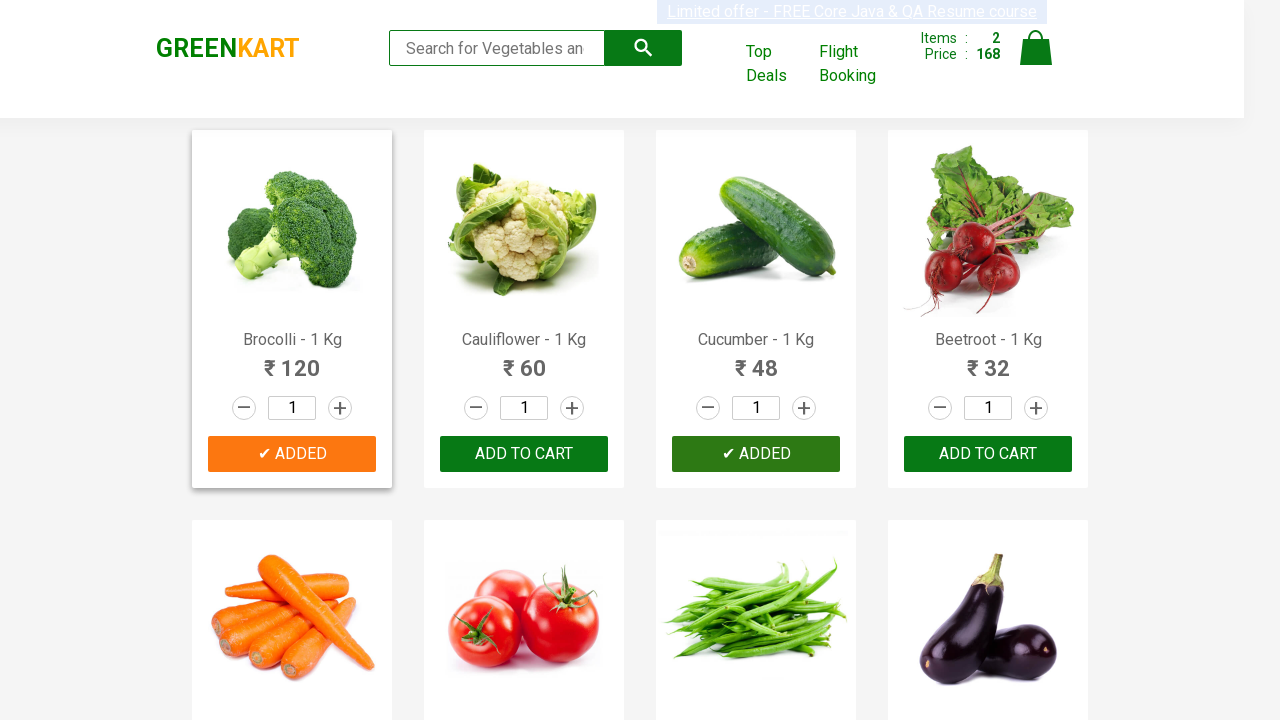

Clicked 'Add to Cart' button for Beetroot
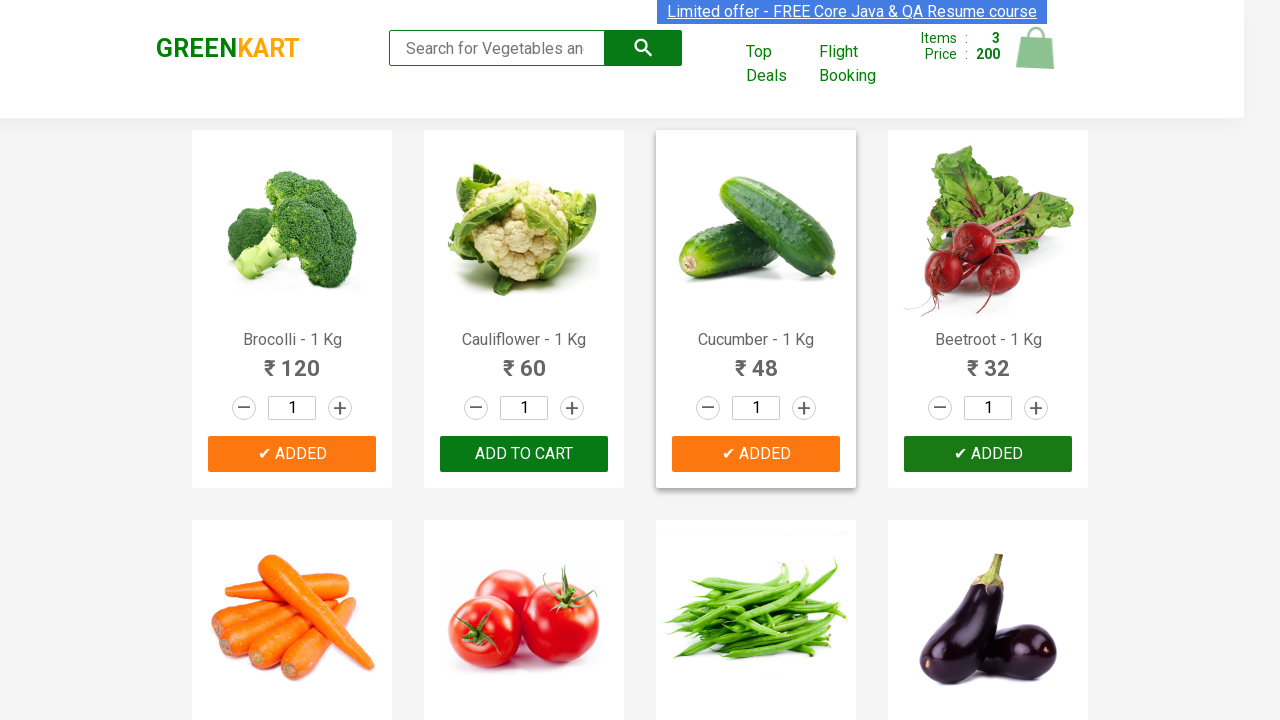

Successfully added all 3 required items to cart
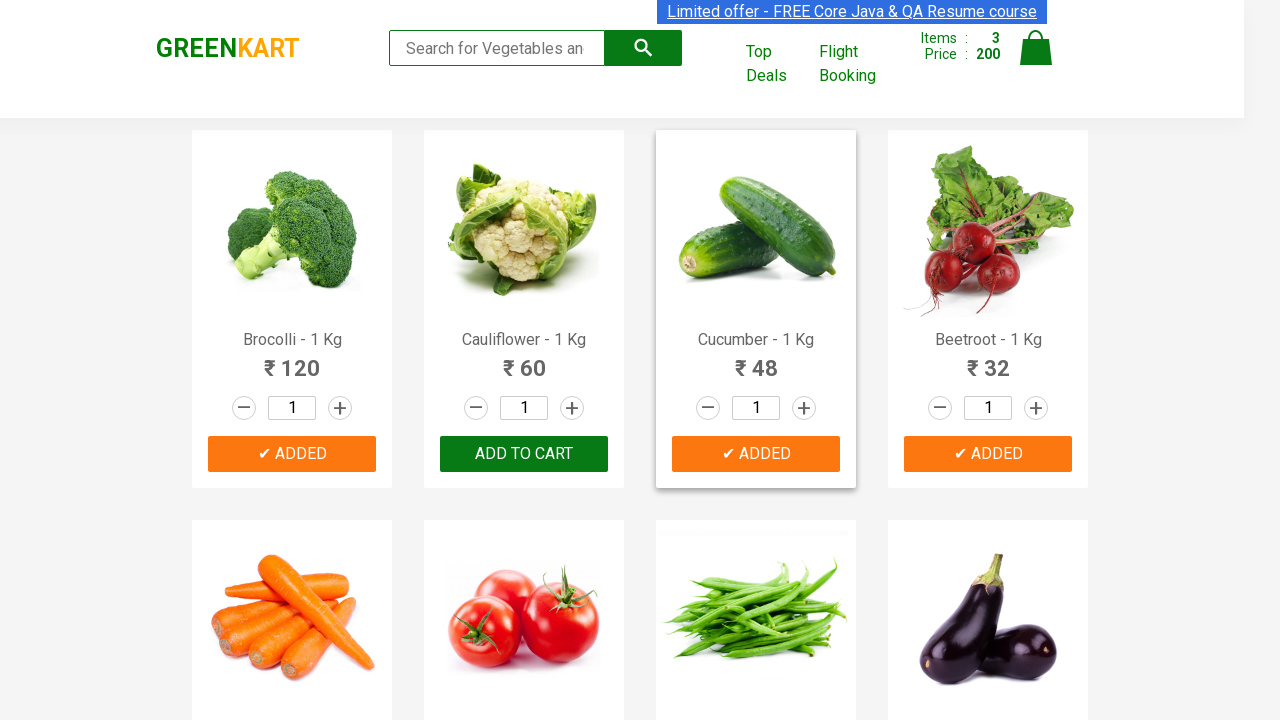

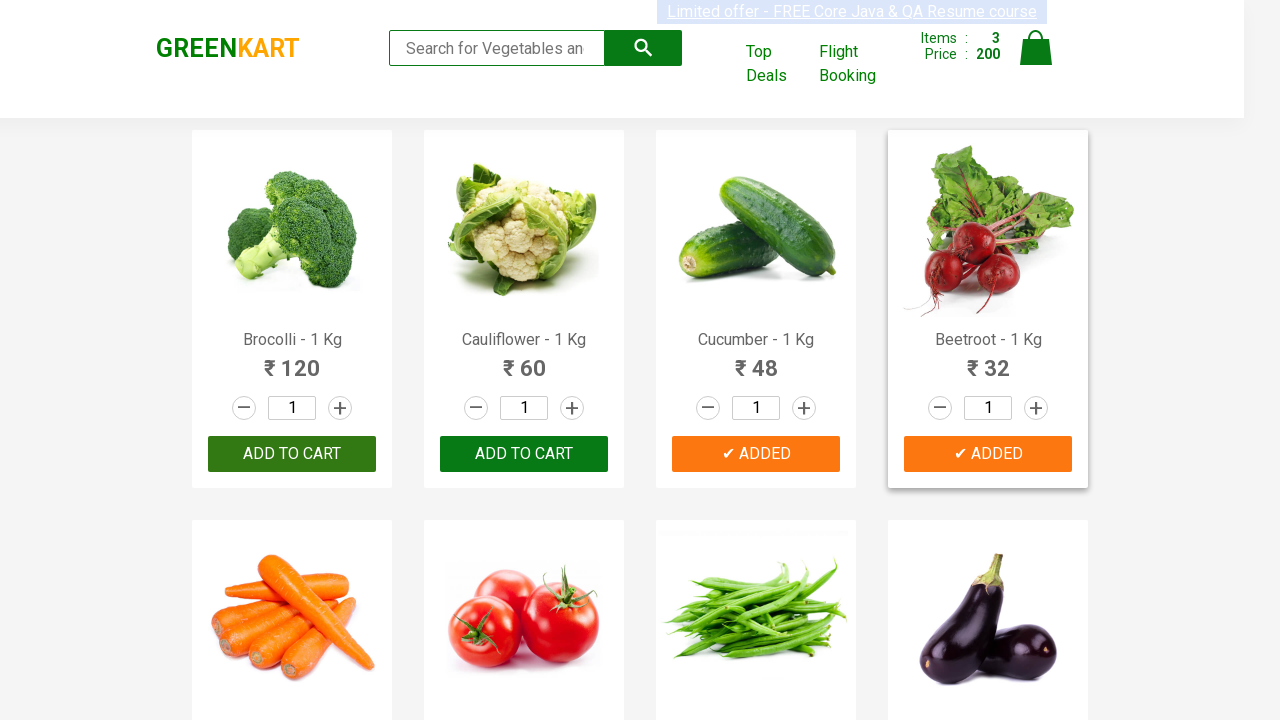